Fills username and email fields, then submits the form

Starting URL: https://demoqa.com/text-box

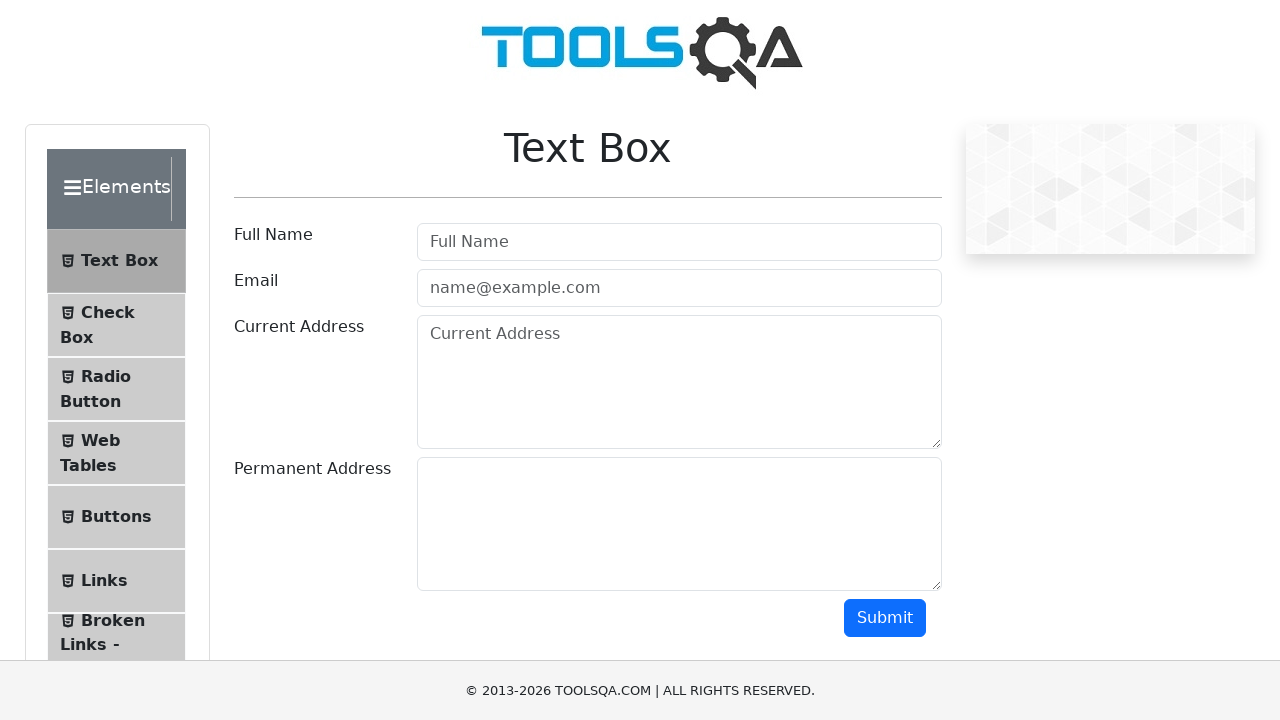

Filled username field with 'Jonathan' on #userName
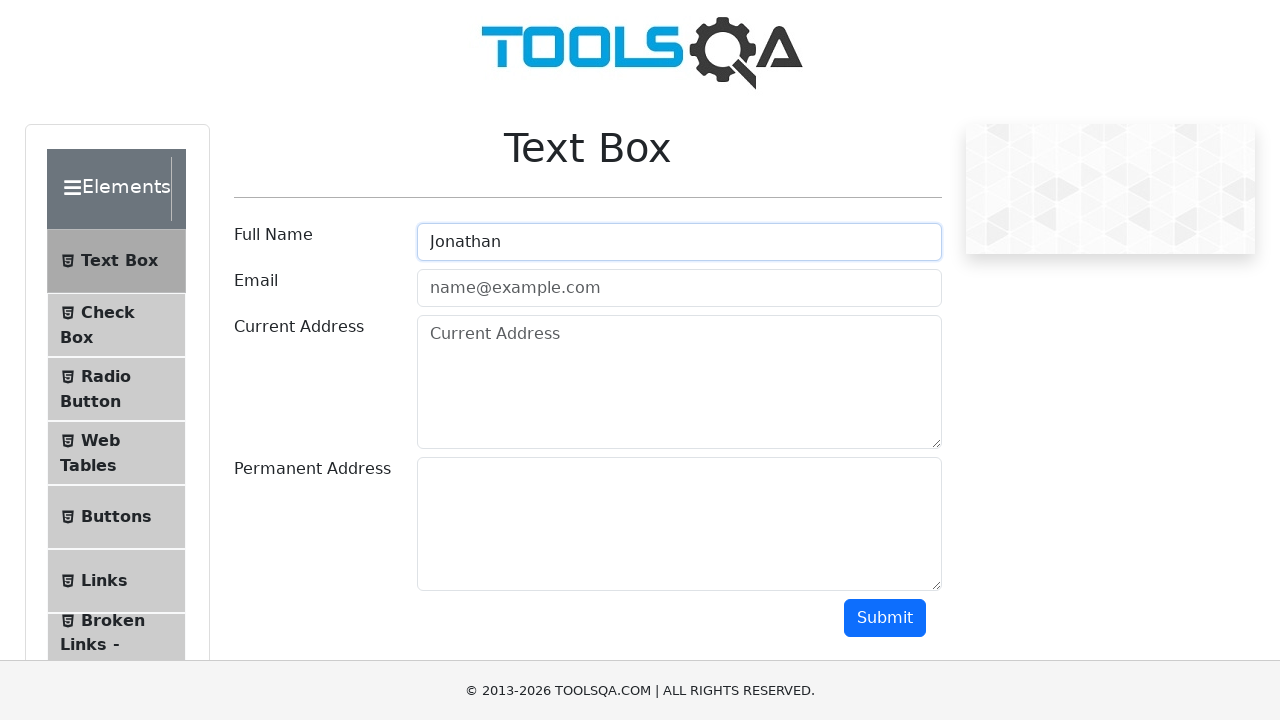

Filled email field with 'user@username.com' on #userEmail
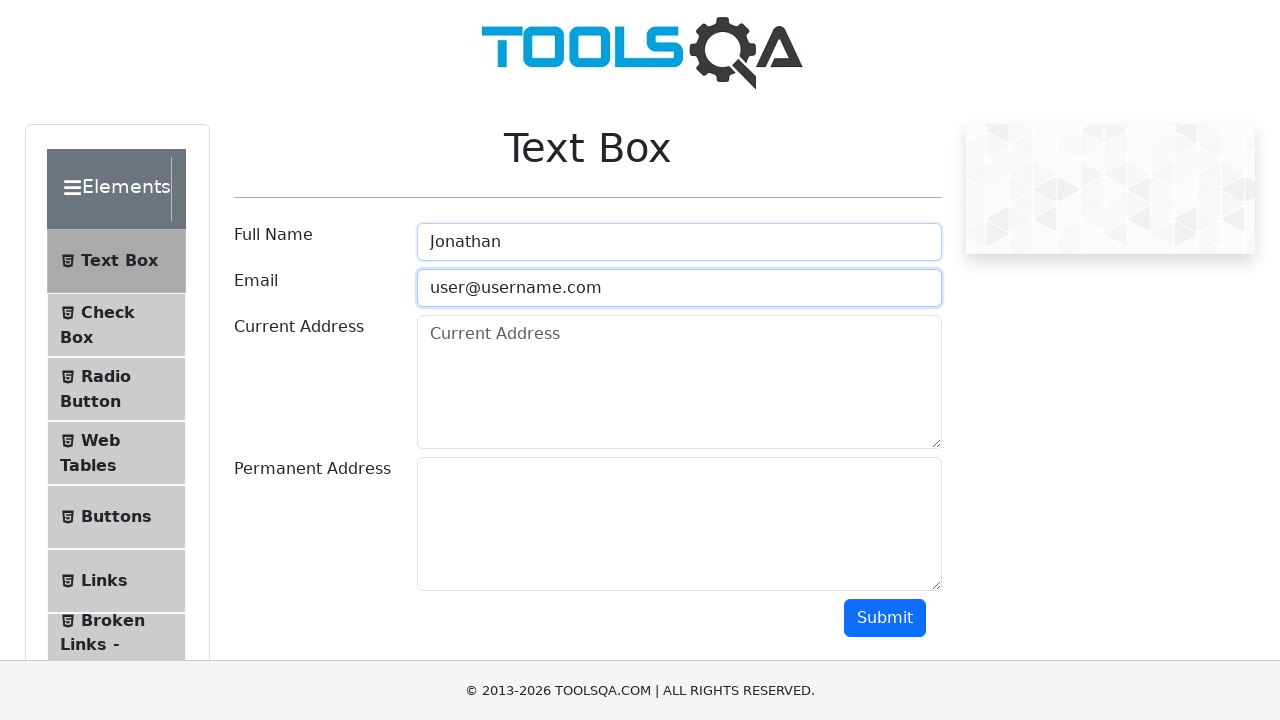

Clicked submit button to submit the form at (885, 618) on #submit
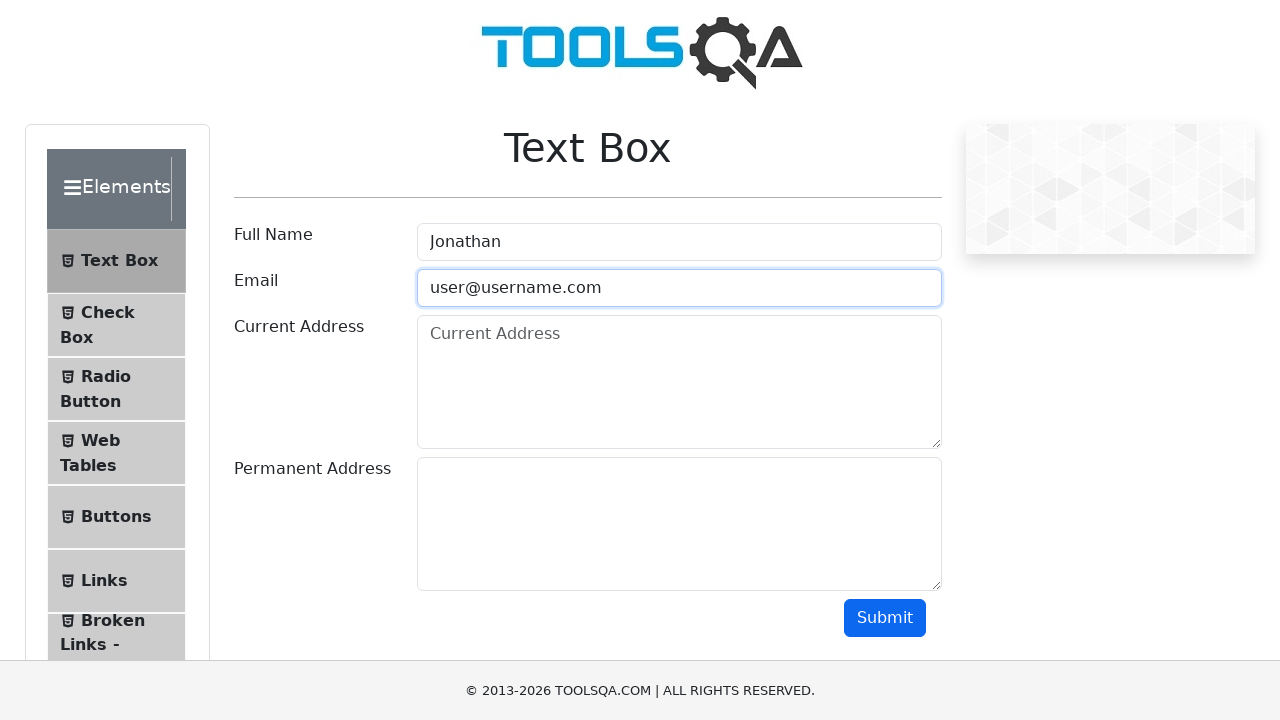

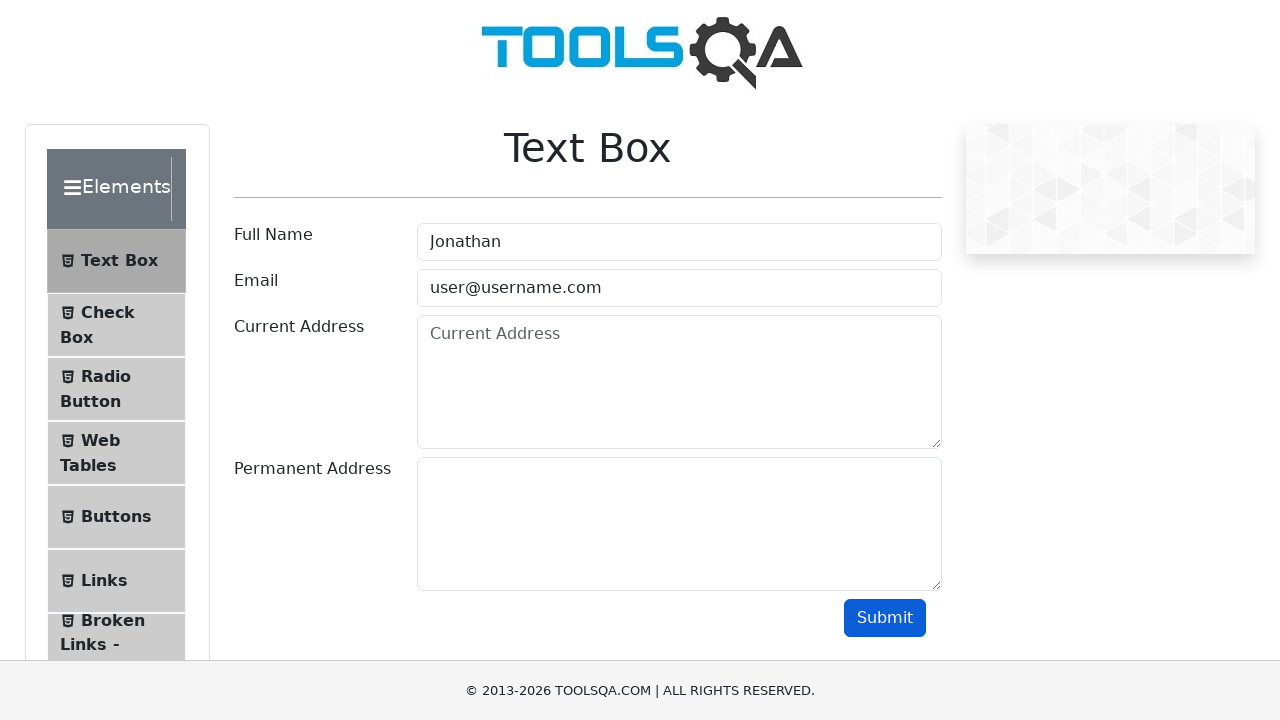